Tests dropdown selection functionality by selecting options using different methods: by index, by visible text, and by value

Starting URL: https://rahulshettyacademy.com/AutomationPractice/

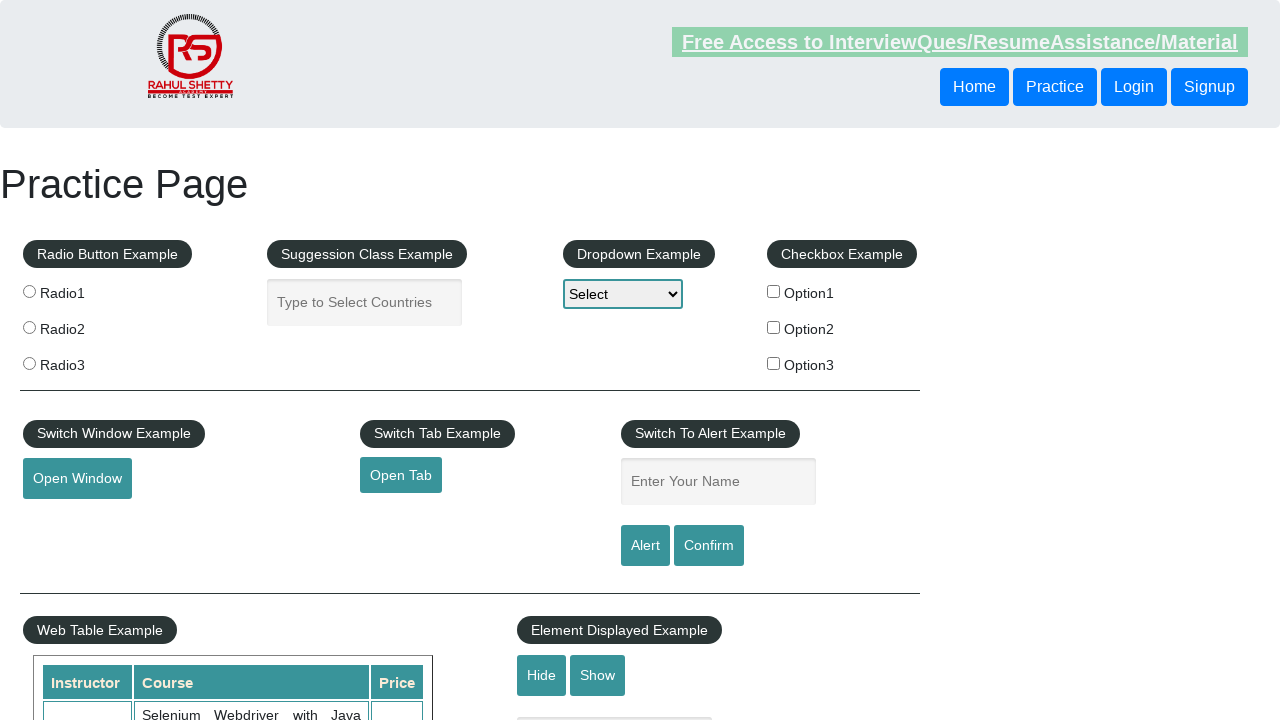

Navigated to AutomationPractice page
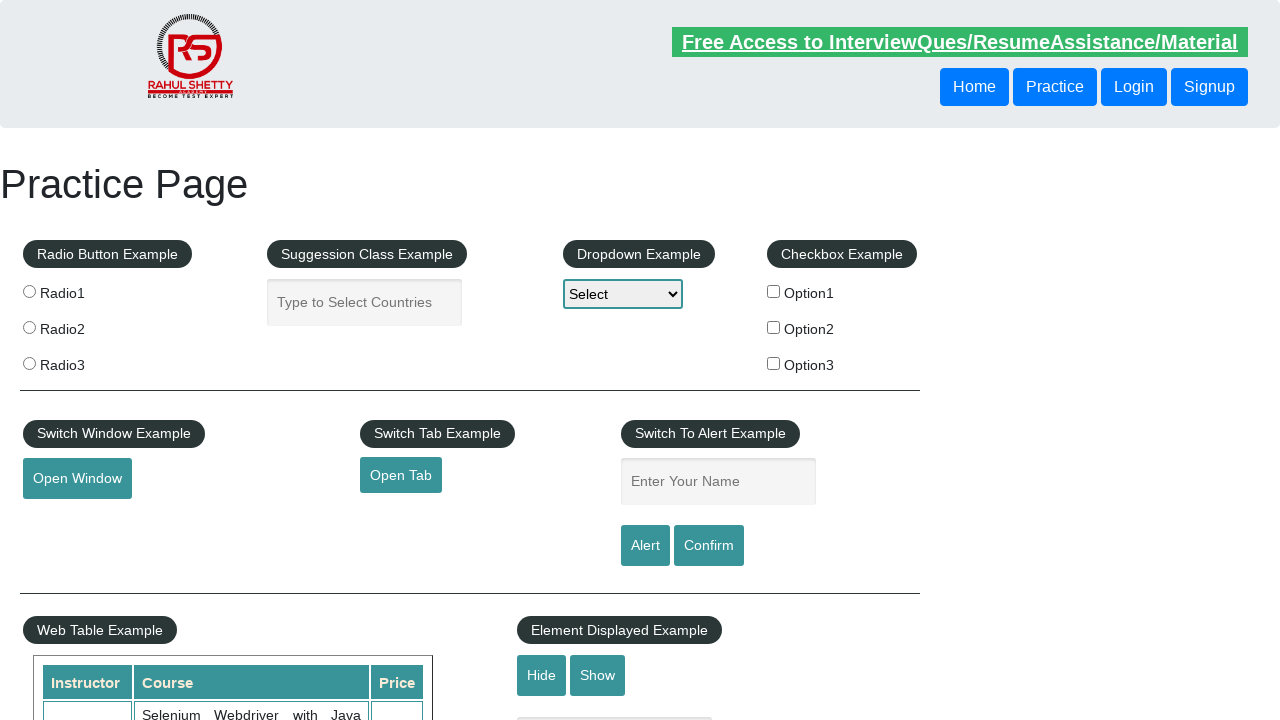

Selected dropdown option by index 2 on #dropdown-class-example
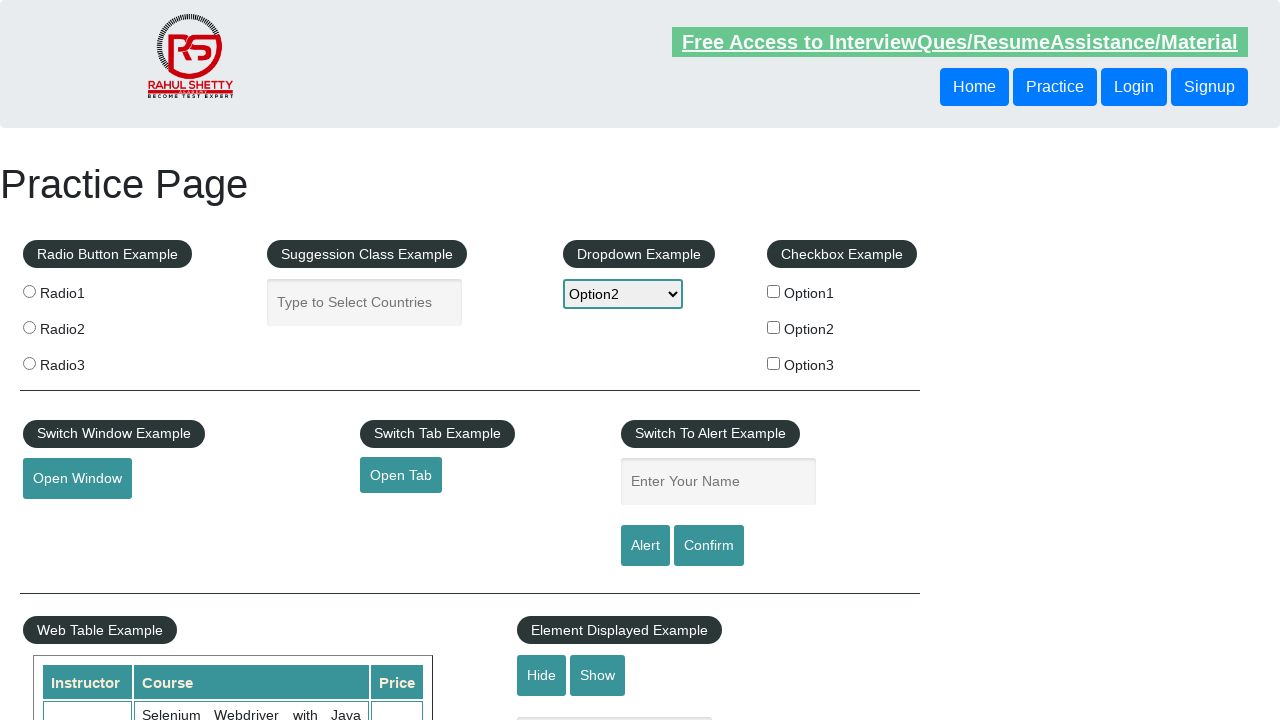

Selected dropdown option by visible text 'Option2' on #dropdown-class-example
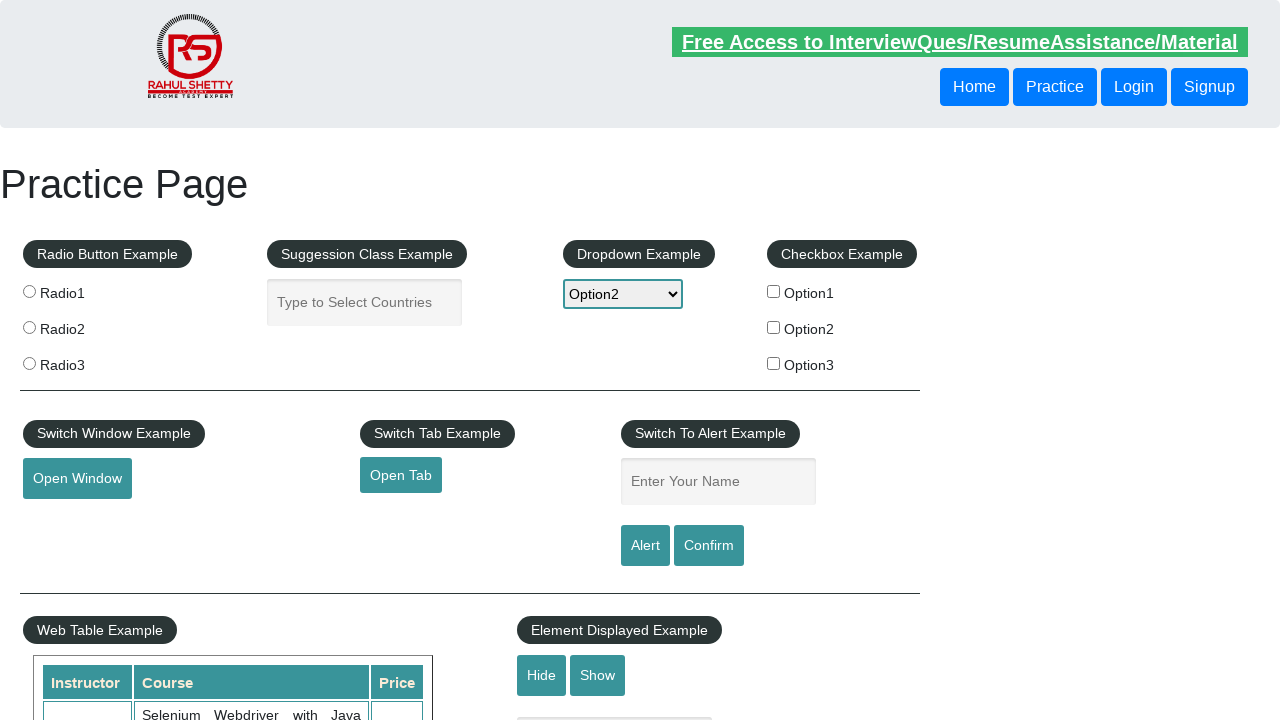

Selected dropdown option by value 'option3' on #dropdown-class-example
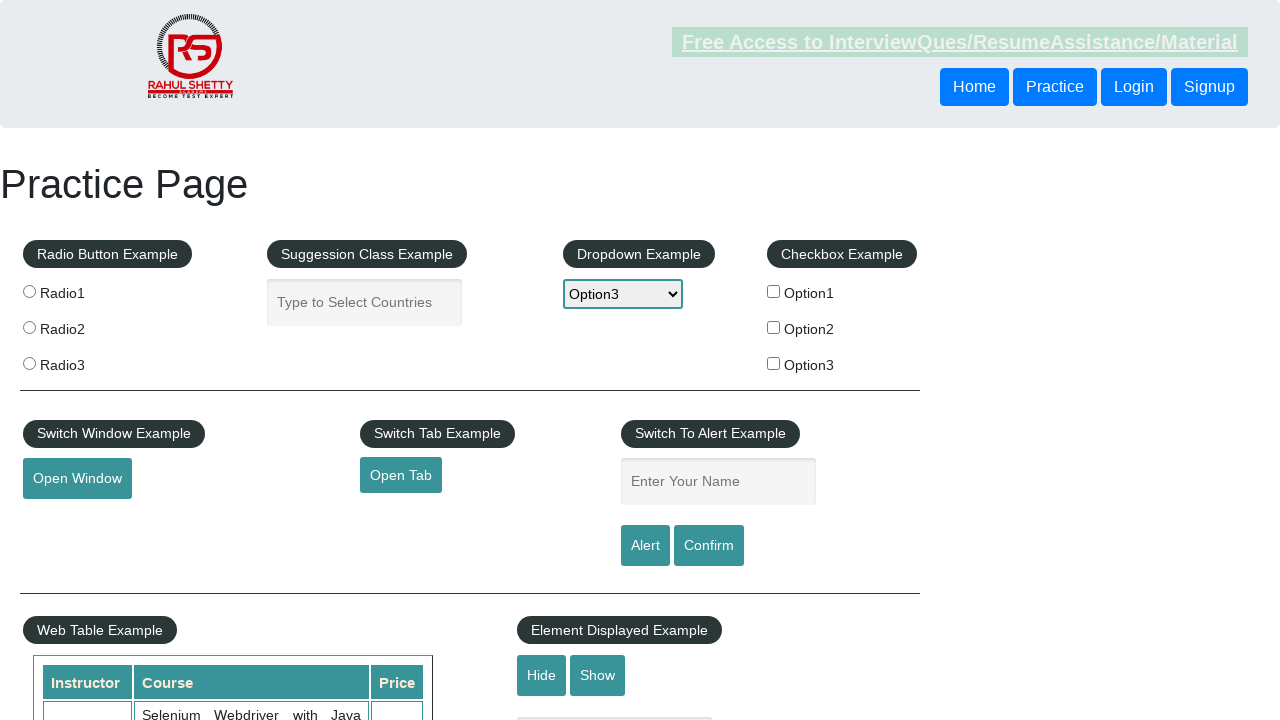

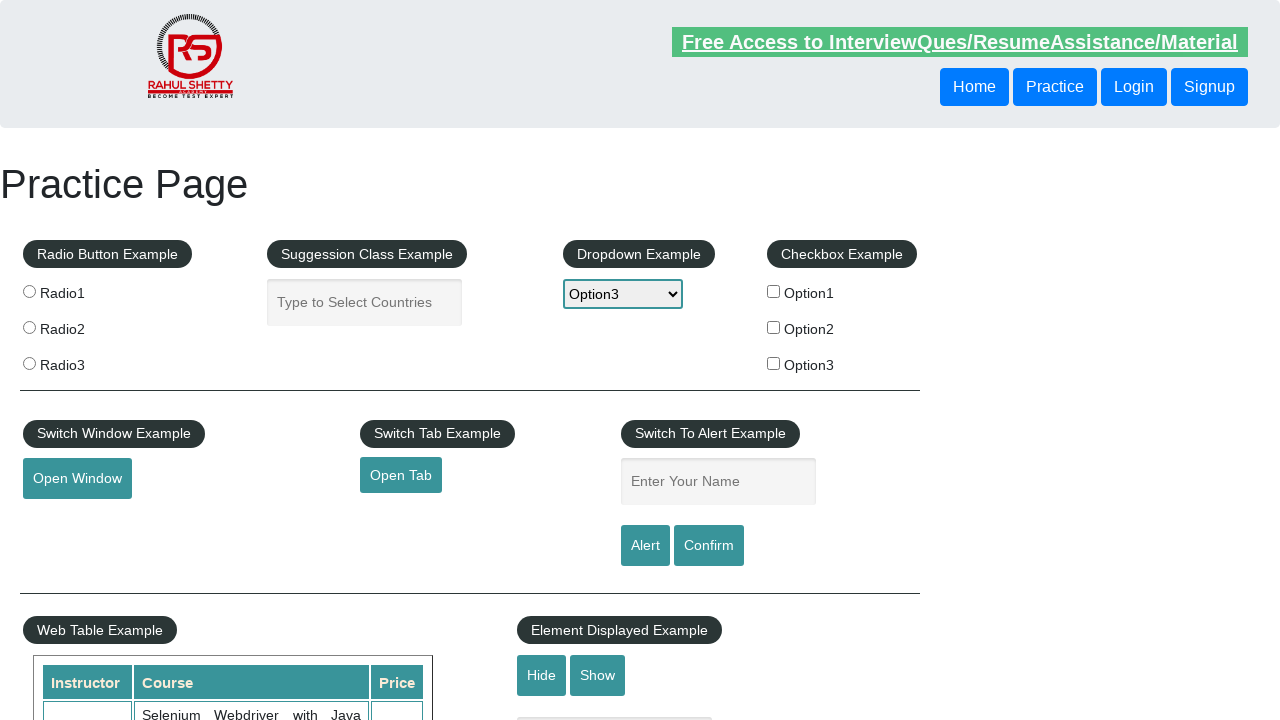